Tests the "Impressive" radio button on DemoQA by navigating to the radio button page, clicking the Impressive option, and verifying it is checked

Starting URL: https://demoqa.com/elements

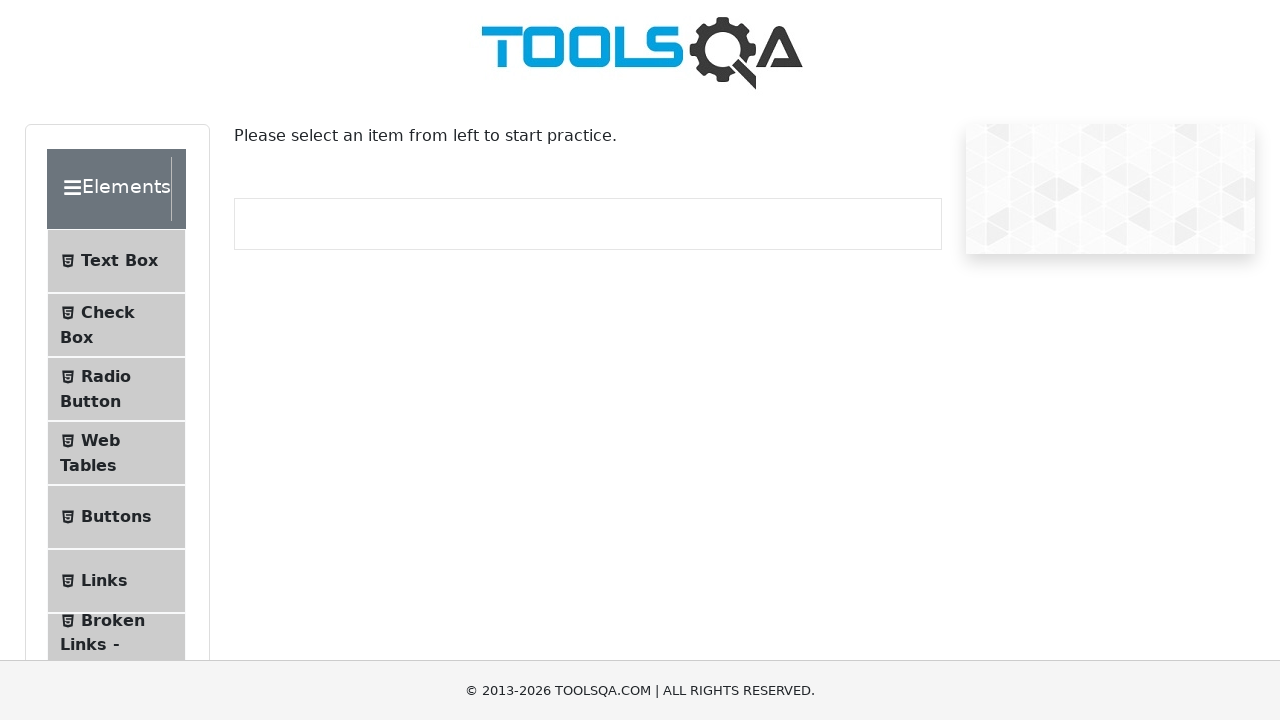

Clicked 'Radio Button' menu item to navigate to radio button page at (106, 376) on internal:text="Radio Button"i
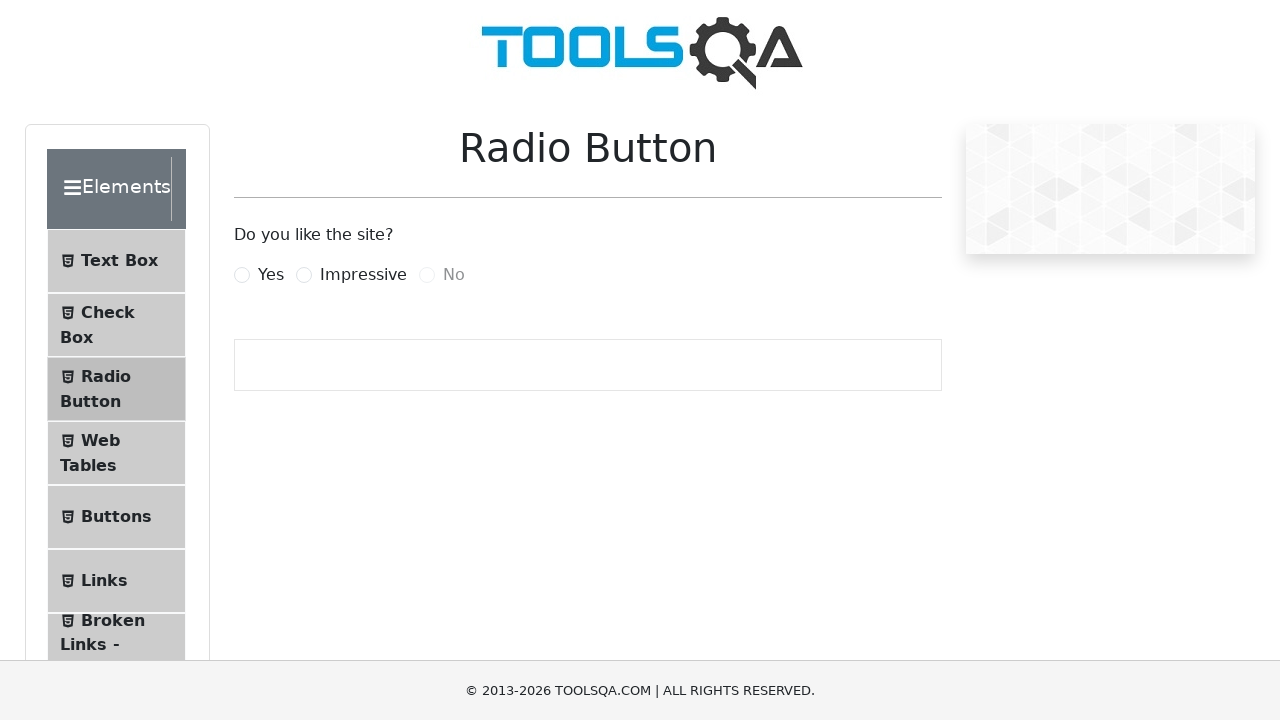

Radio button page loaded successfully
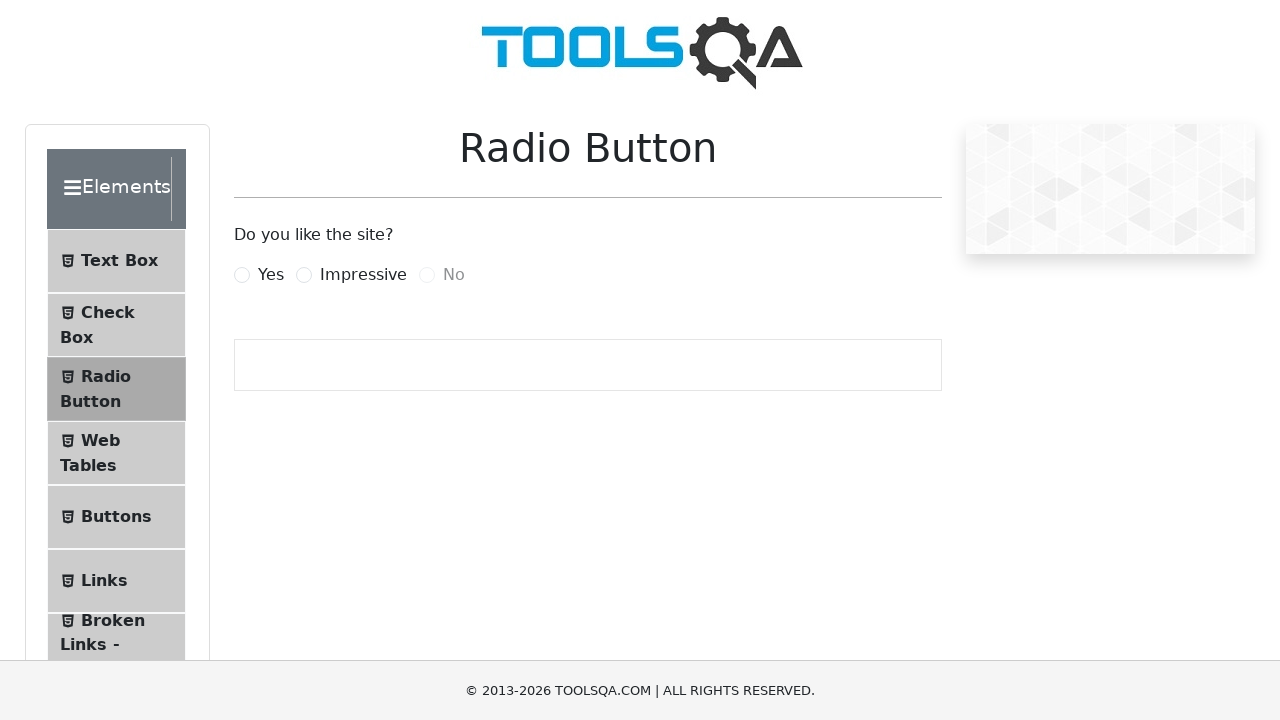

Clicked the 'Impressive' radio button at (363, 275) on internal:text="Impressive"i
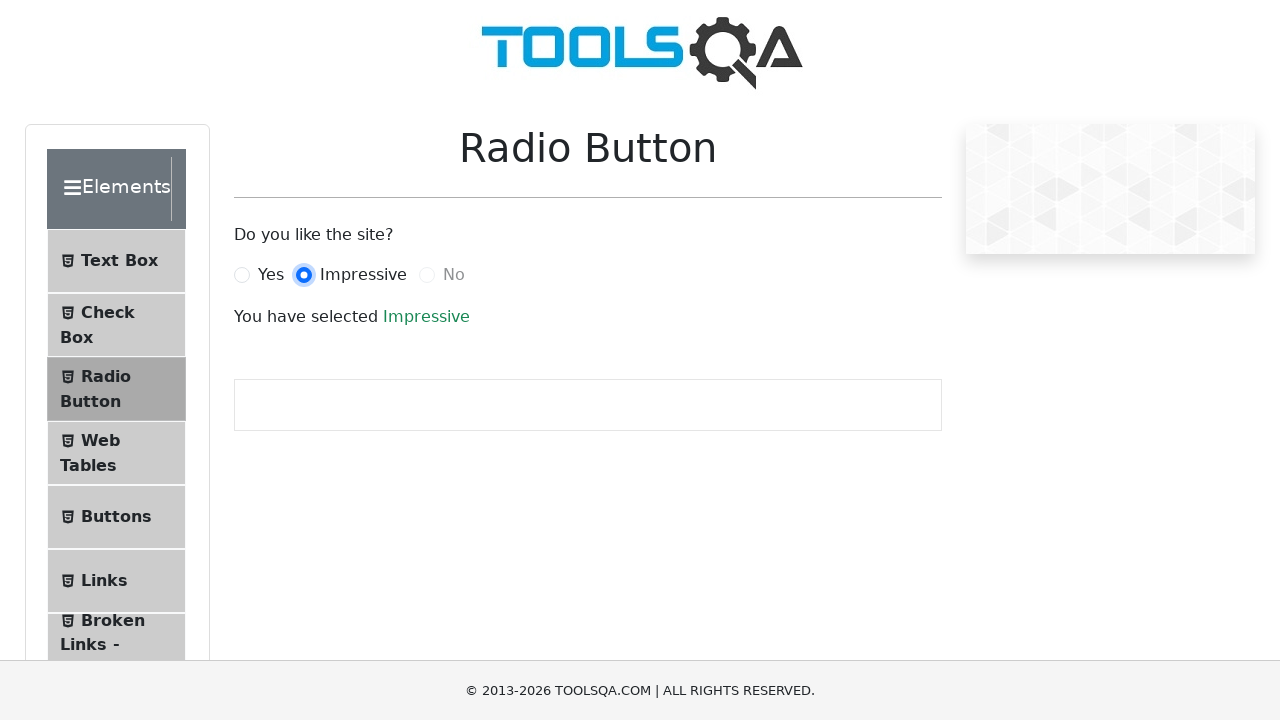

Verified that the 'Impressive' radio button is checked
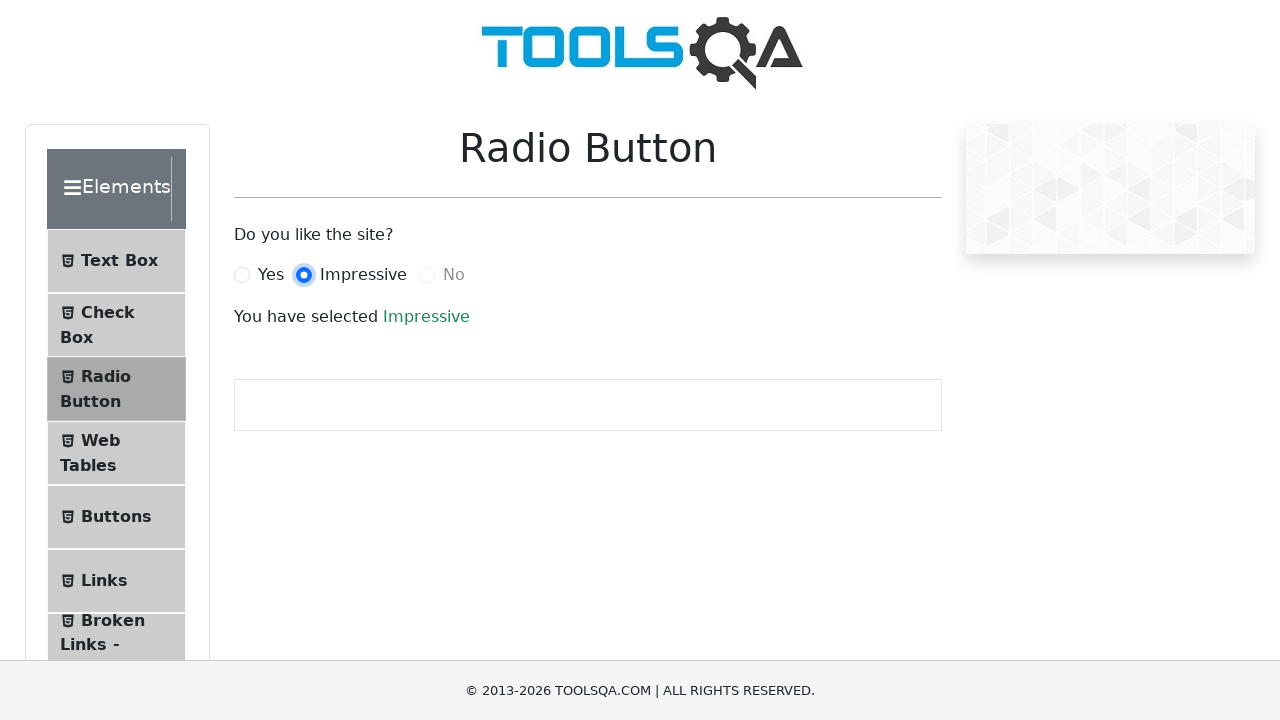

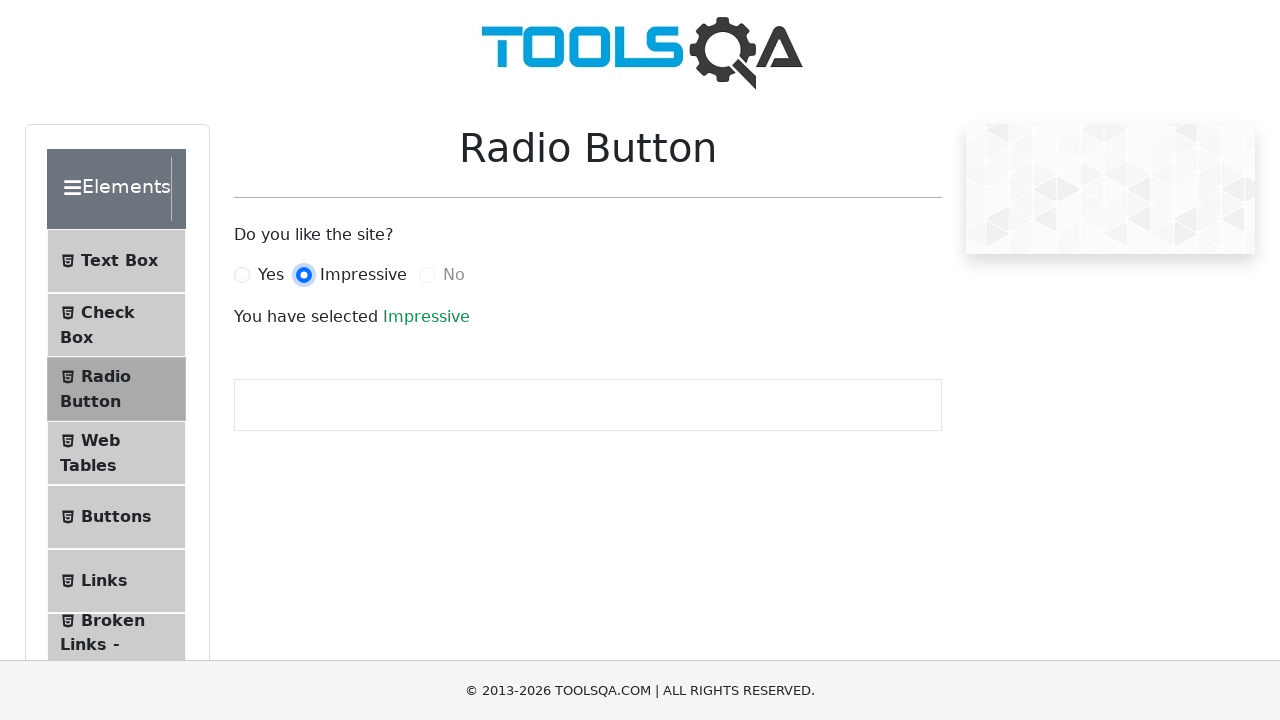